Tests frame and iframe handling by switching between multiple frames, filling text inputs in each frame, and clicking a checkbox in a nested iframe

Starting URL: https://ui.vision/demo/webtest/frames/

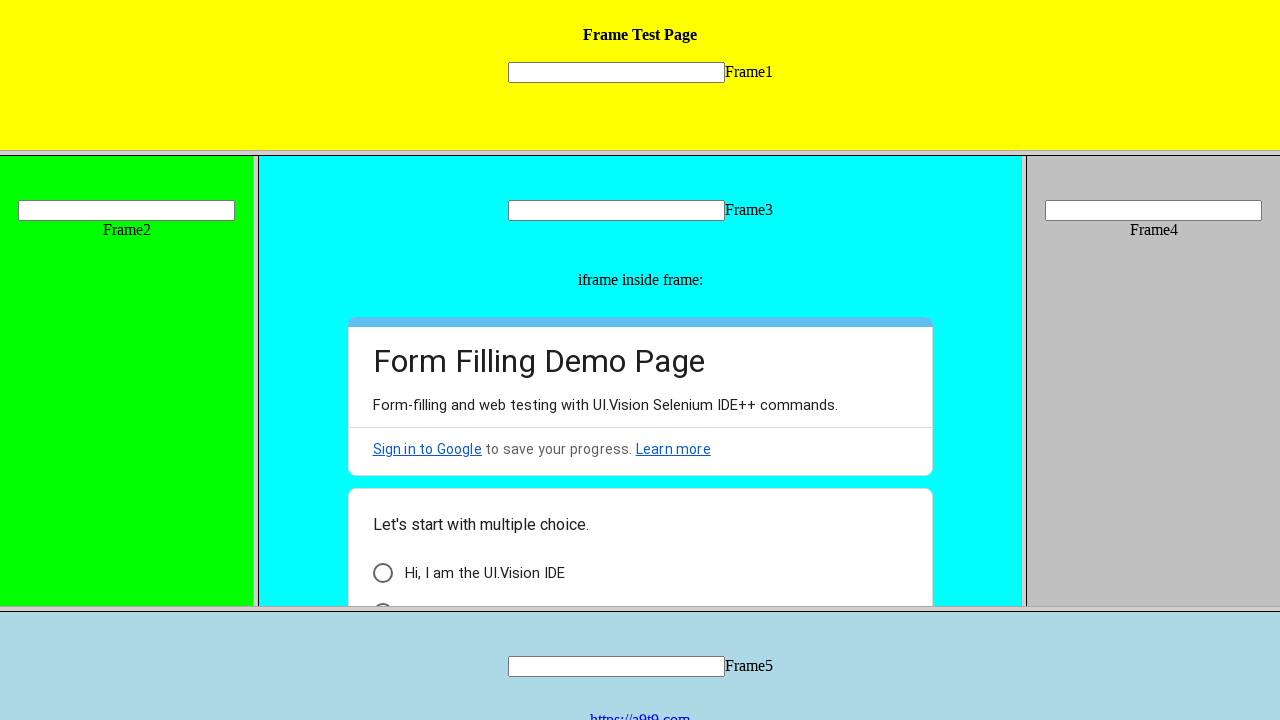

Switched to frame 1 and filled text input with 'Aravind' on frame[src='frame_1.html'] >> internal:control=enter-frame >> input[name='mytext1
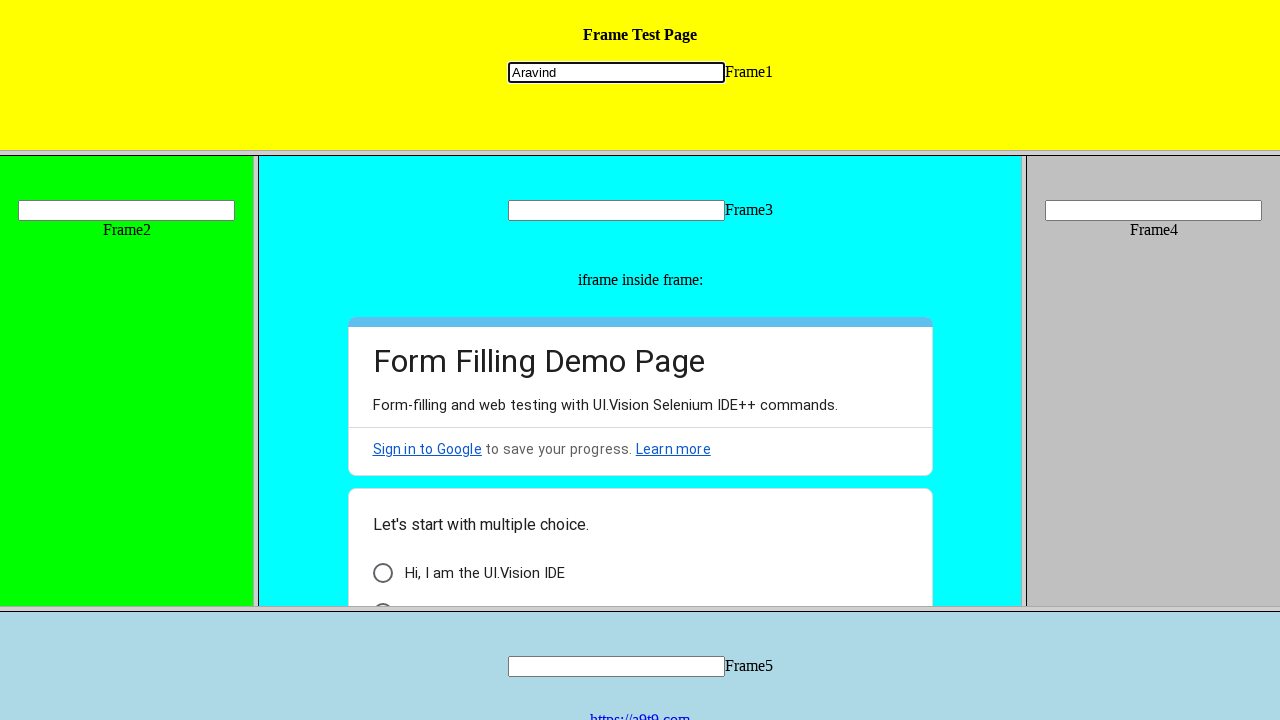

Switched to frame 2 and filled text input with 'singh' on frame[src='frame_2.html'] >> internal:control=enter-frame >> input[name='mytext2
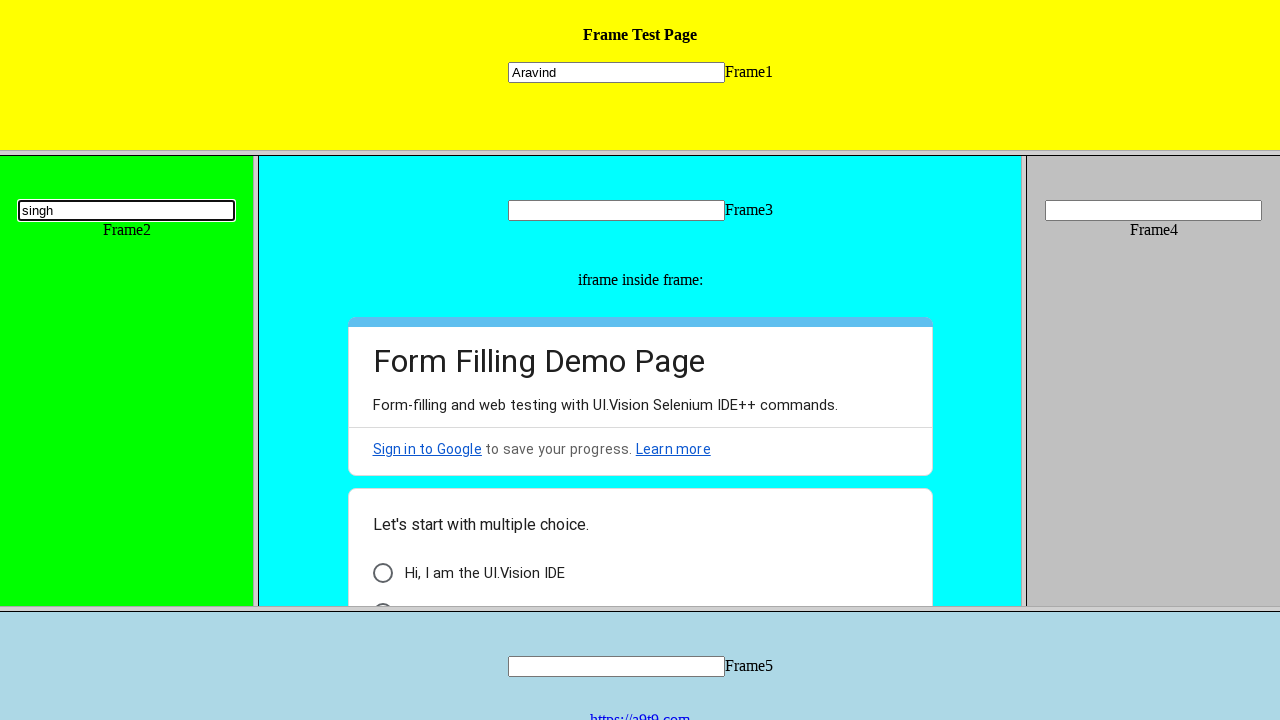

Switched to frame 3 and filled text input with 'balasani' on frame[src='frame_3.html'] >> internal:control=enter-frame >> input[name='mytext3
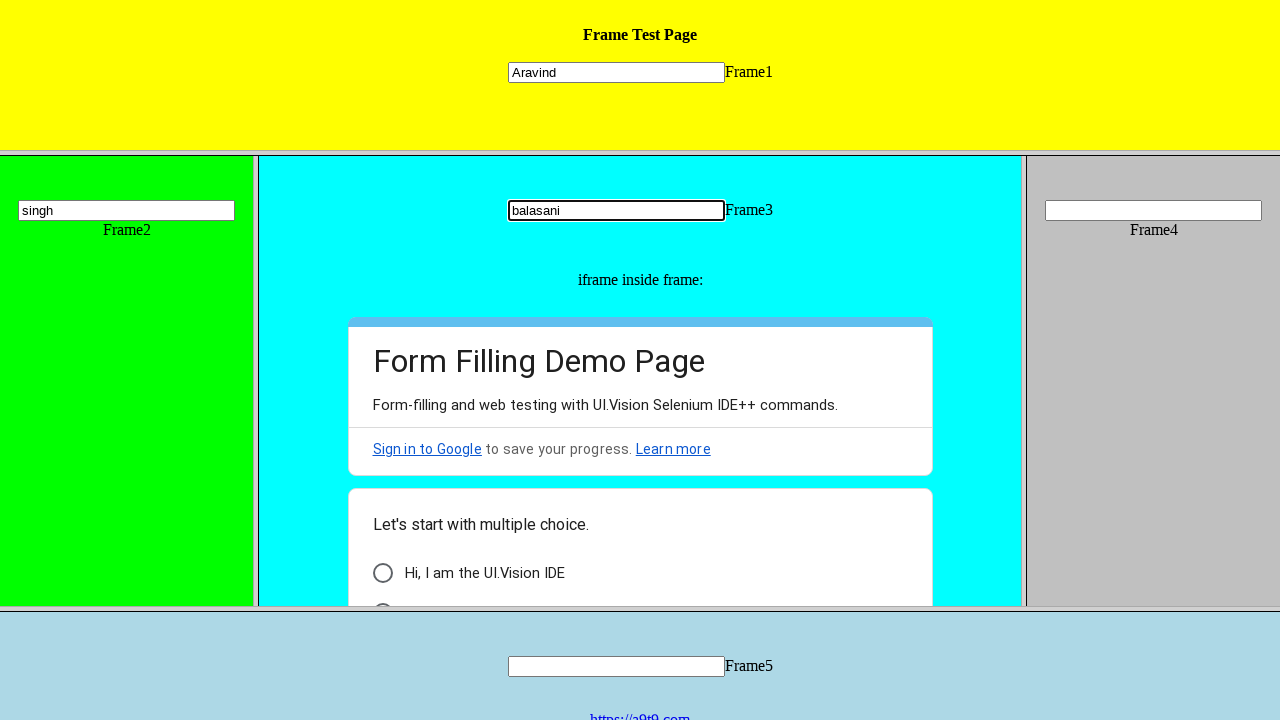

Clicked 'I am a human' checkbox in nested iframe within frame 3 at (382, 596) on frame[src='frame_3.html'] >> internal:control=enter-frame >> iframe >> internal:
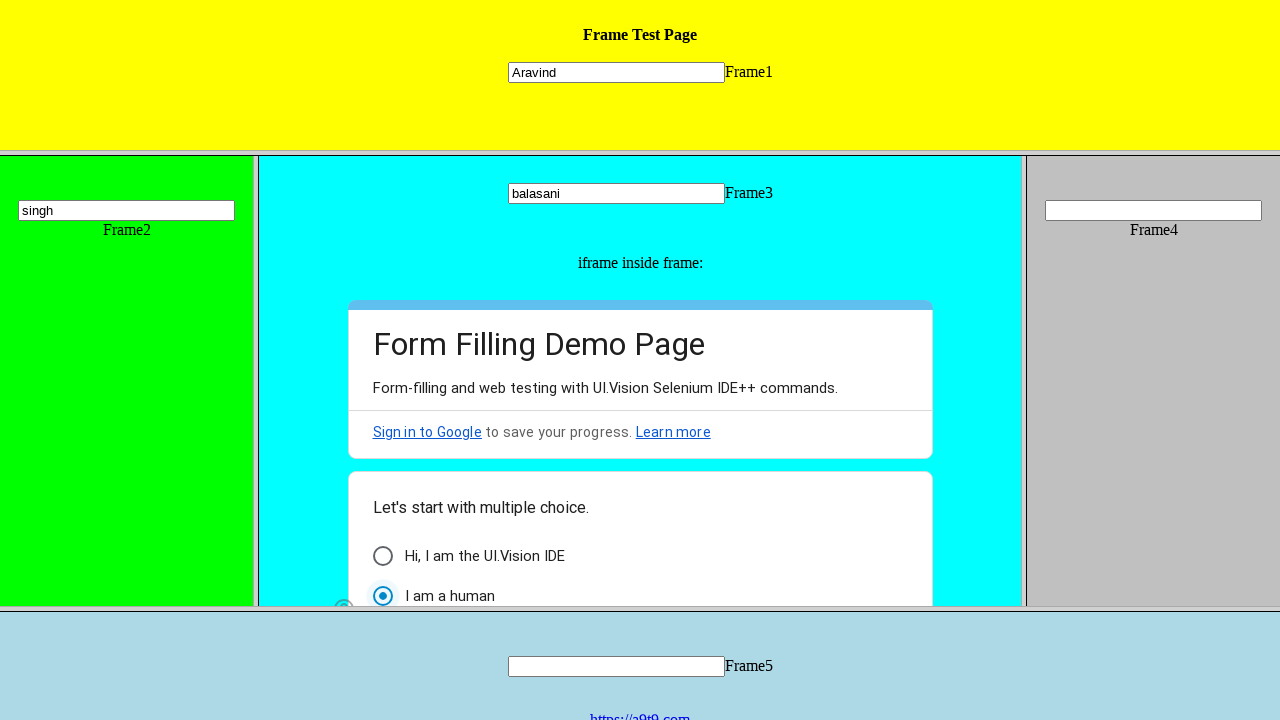

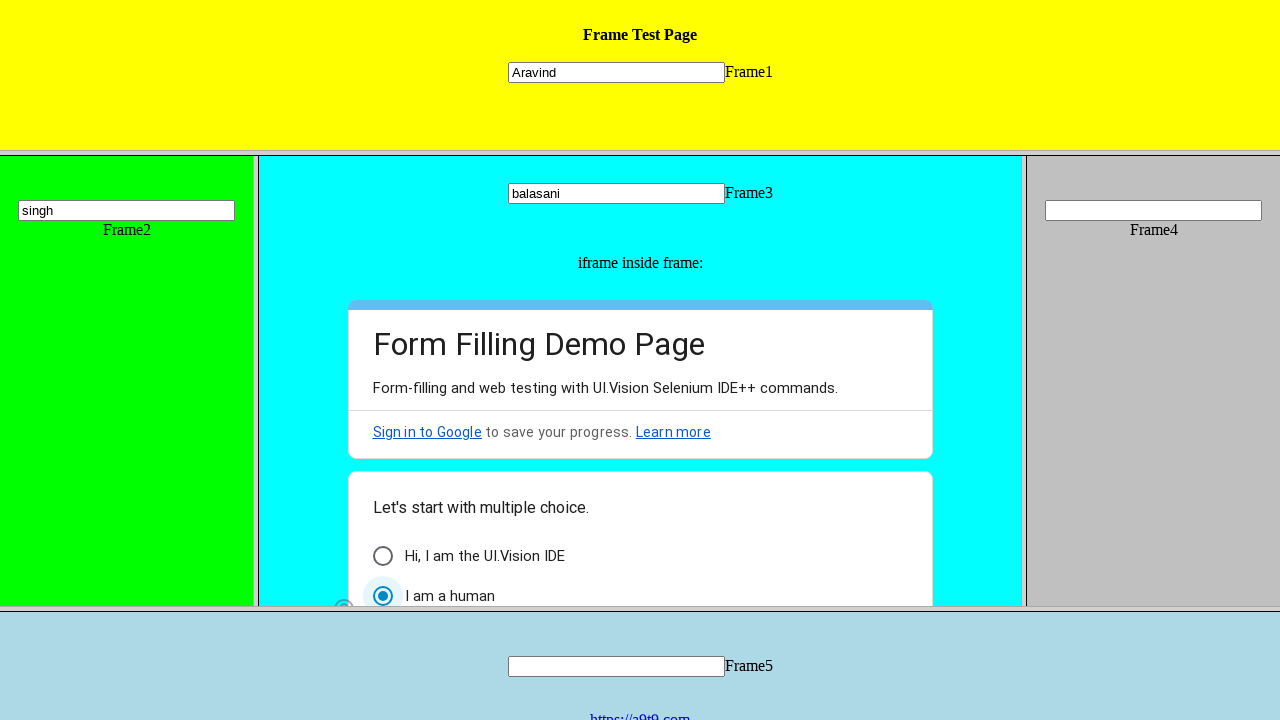